Tests form submission by filling first name, last name, and email fields, then clicking the submit button

Starting URL: http://secure-retreat-92358.herokuapp.com

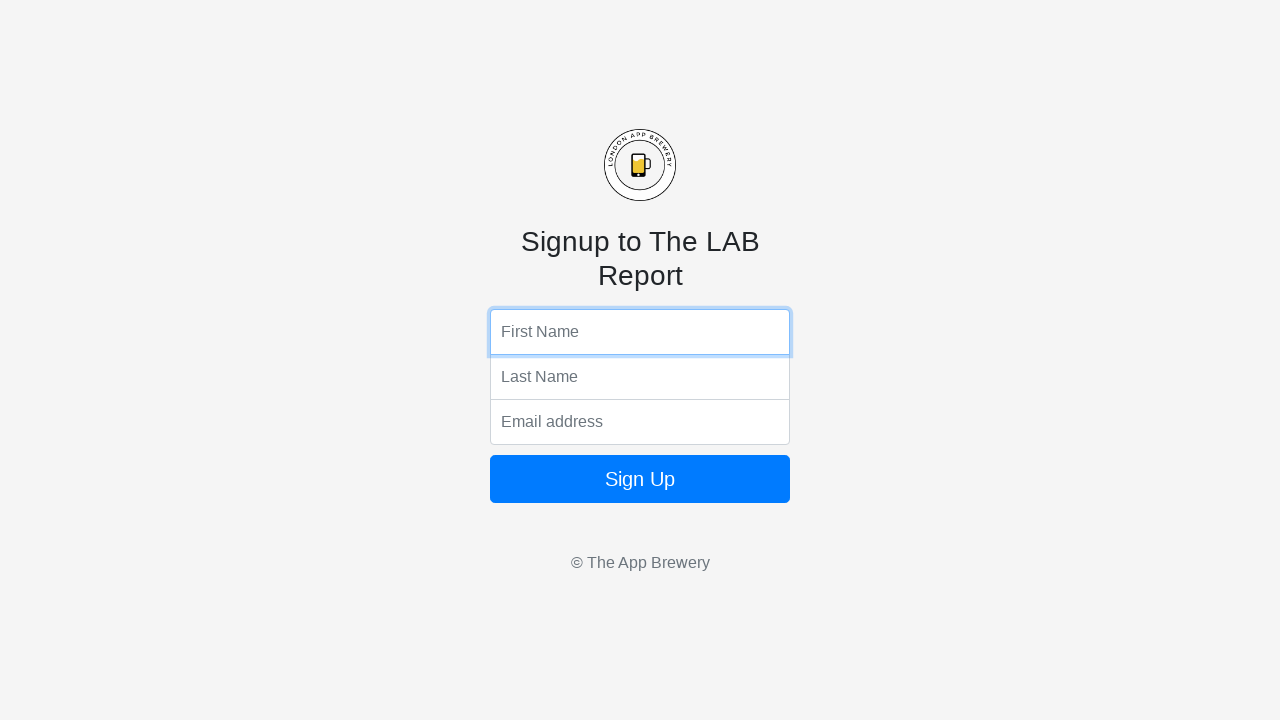

Filled first name field with 'Mihael' on input[name='fName']
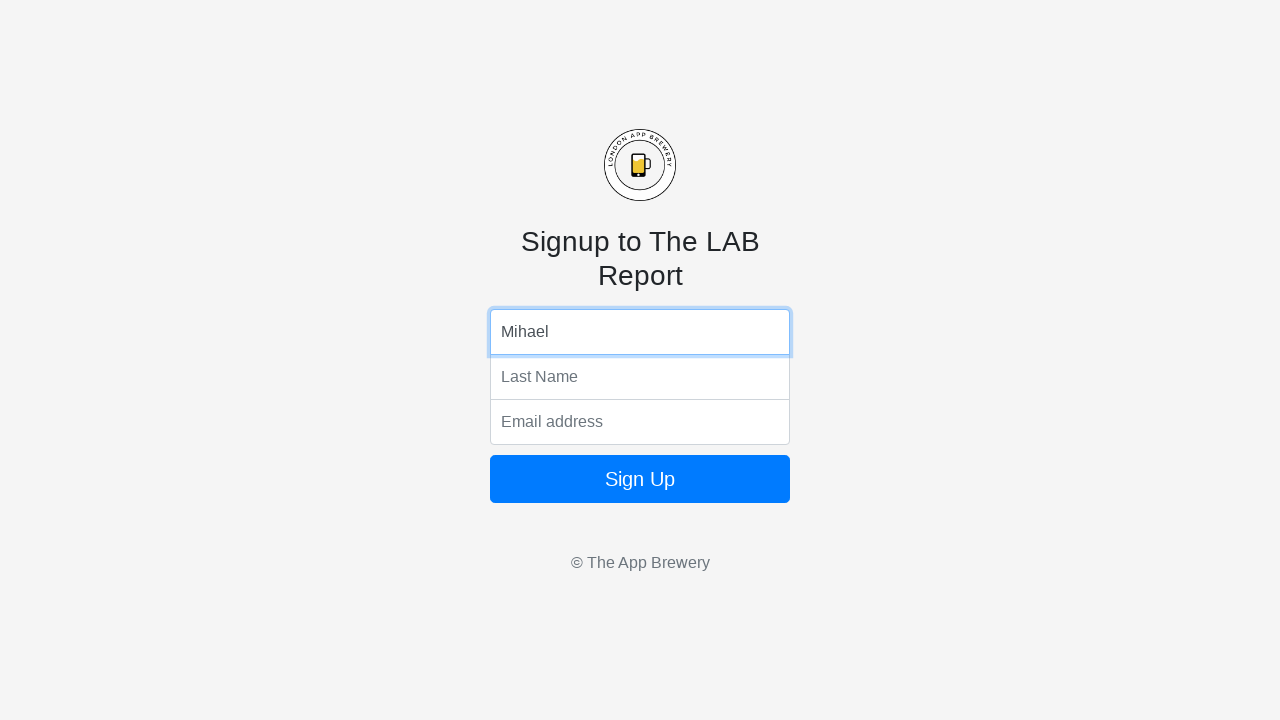

Filled last name field with 'Cindori' on input[name='lName']
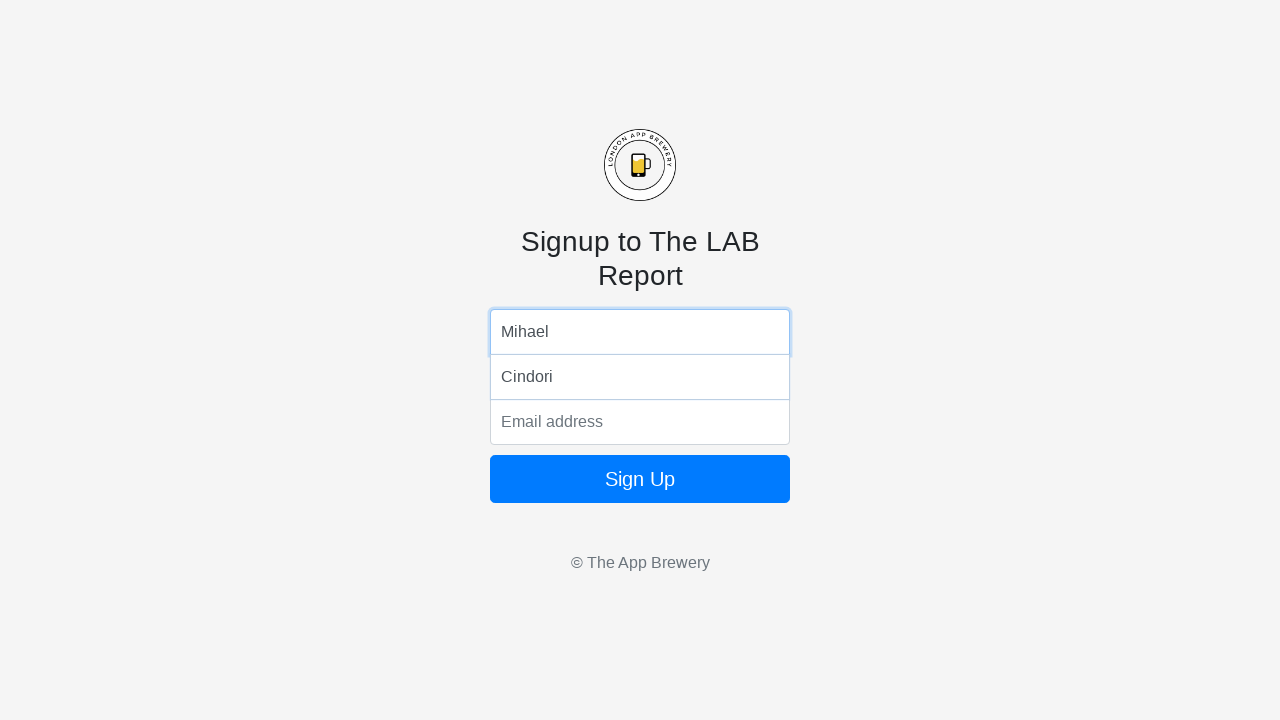

Filled email field with 'mihael.cindori@example.com' on input[name='email']
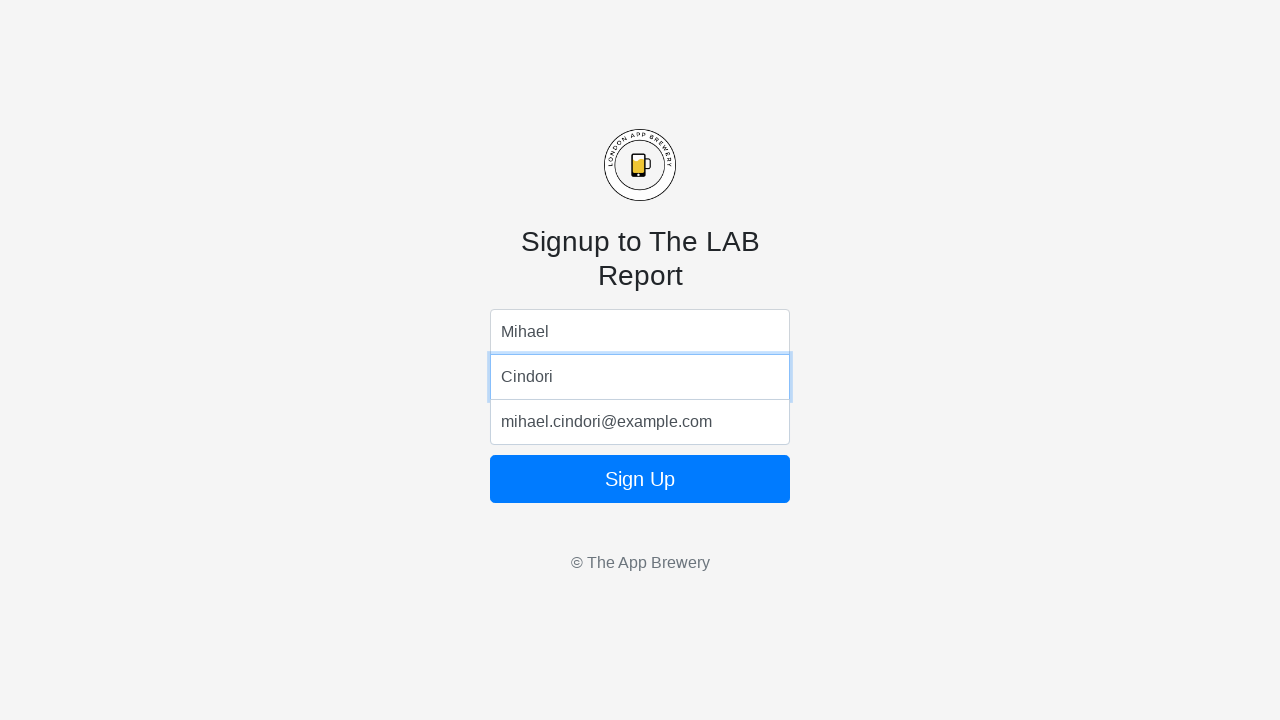

Clicked form submit button at (640, 479) on form button
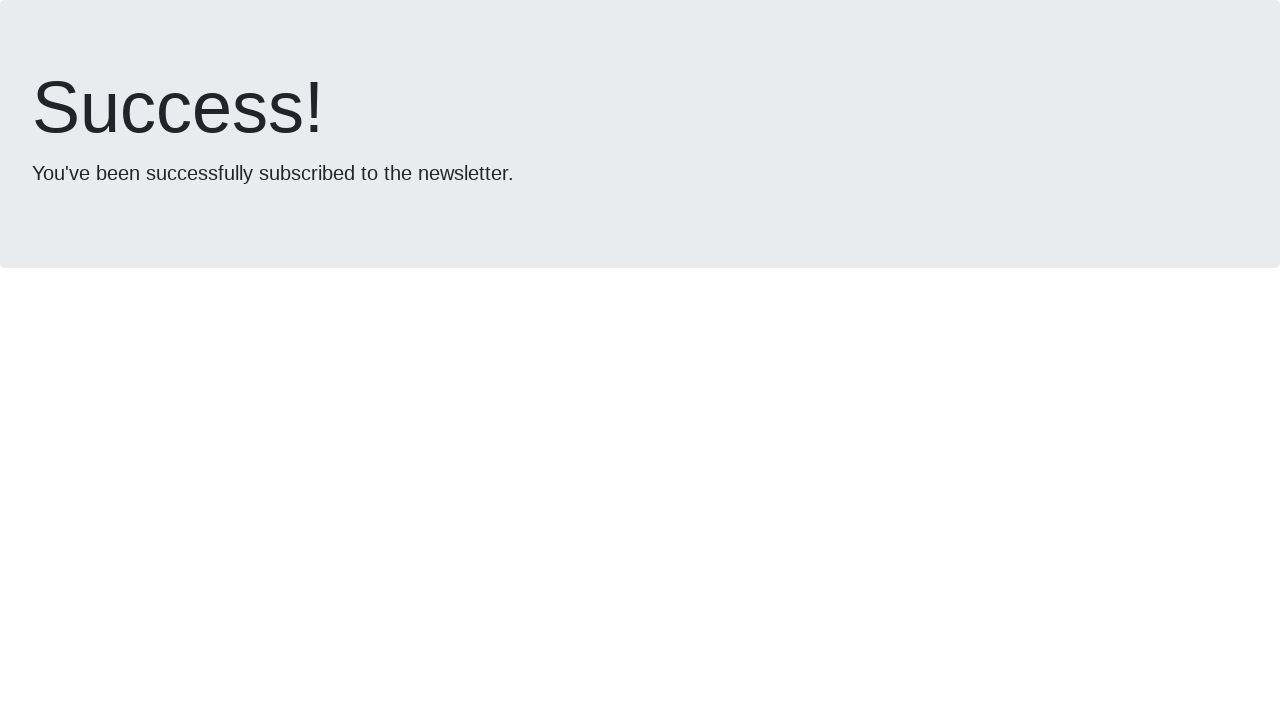

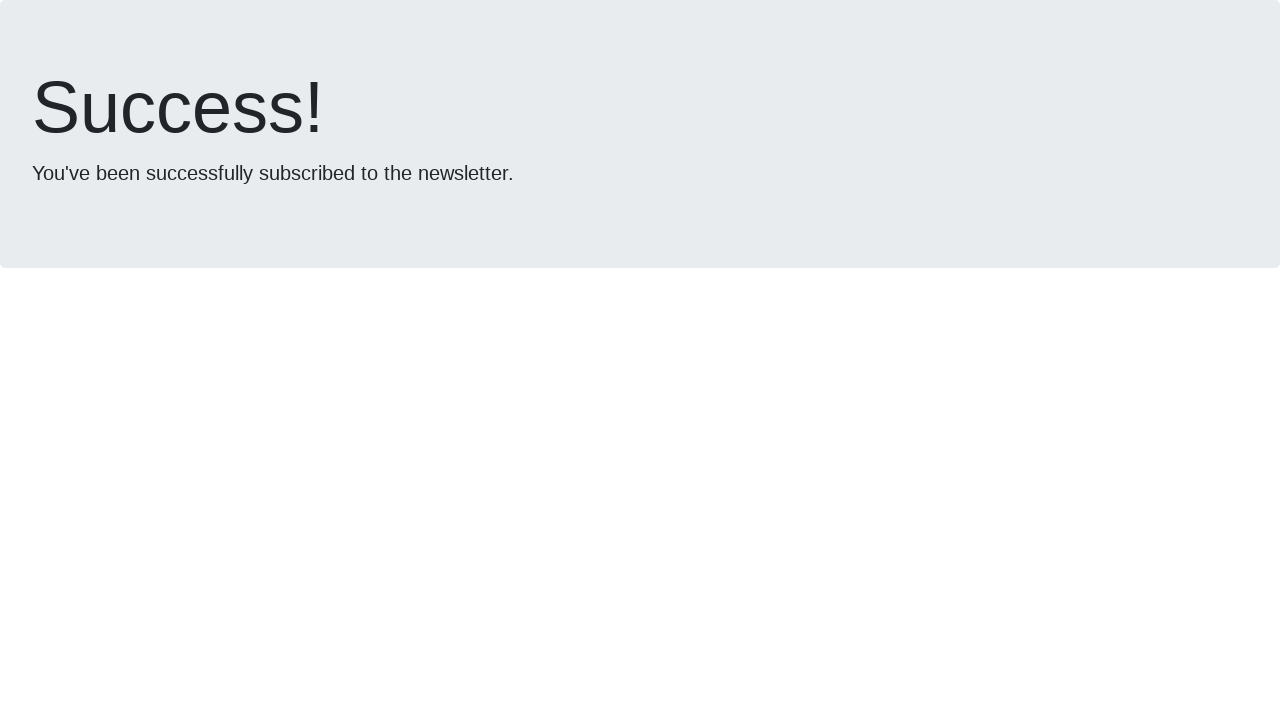